Navigates to the AJAX Data testing page from the main playground page

Starting URL: http://uitestingplayground.com/

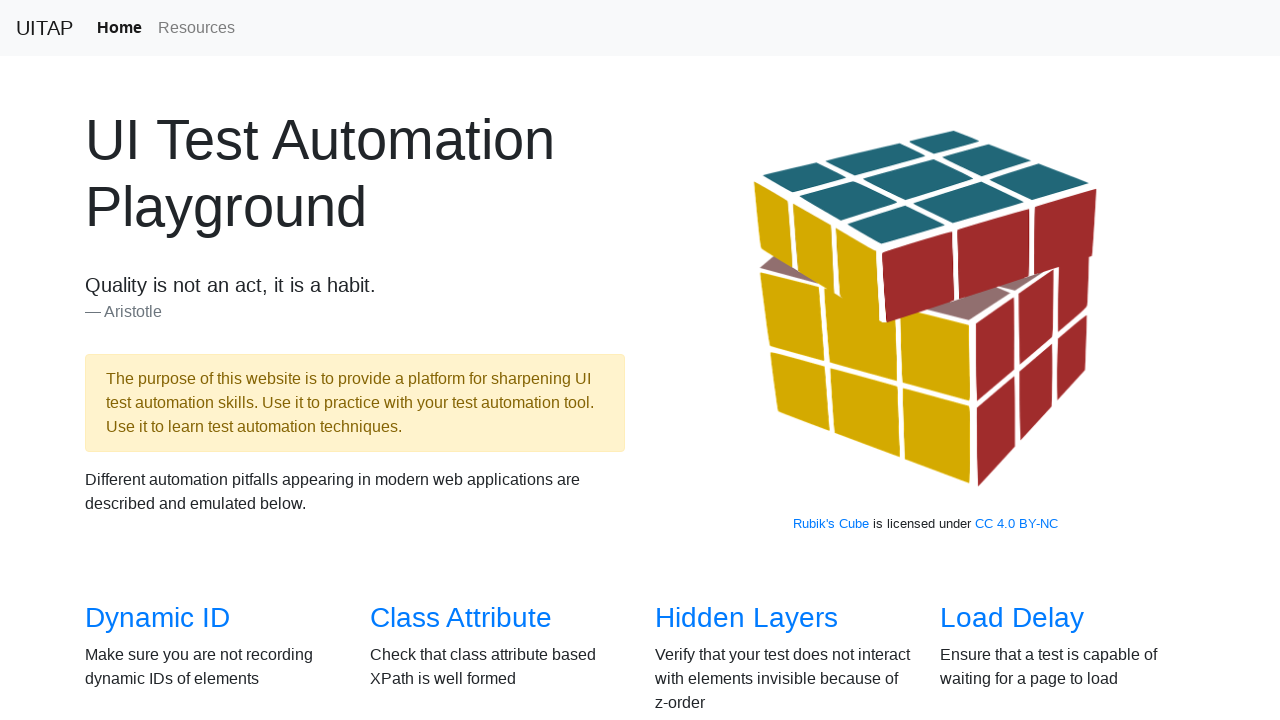

Clicked on AJAX link from the main playground page at (154, 360) on xpath=//a[contains(text(), 'AJAX')]
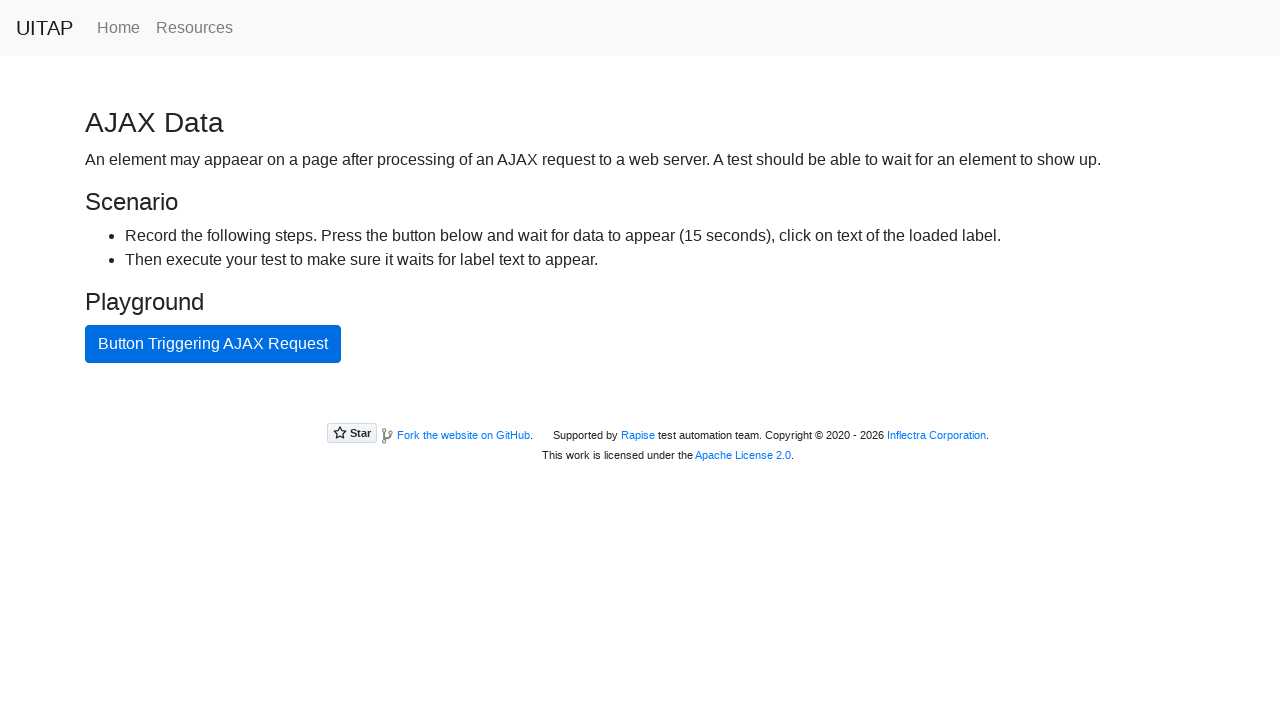

AJAX Data testing page loaded successfully
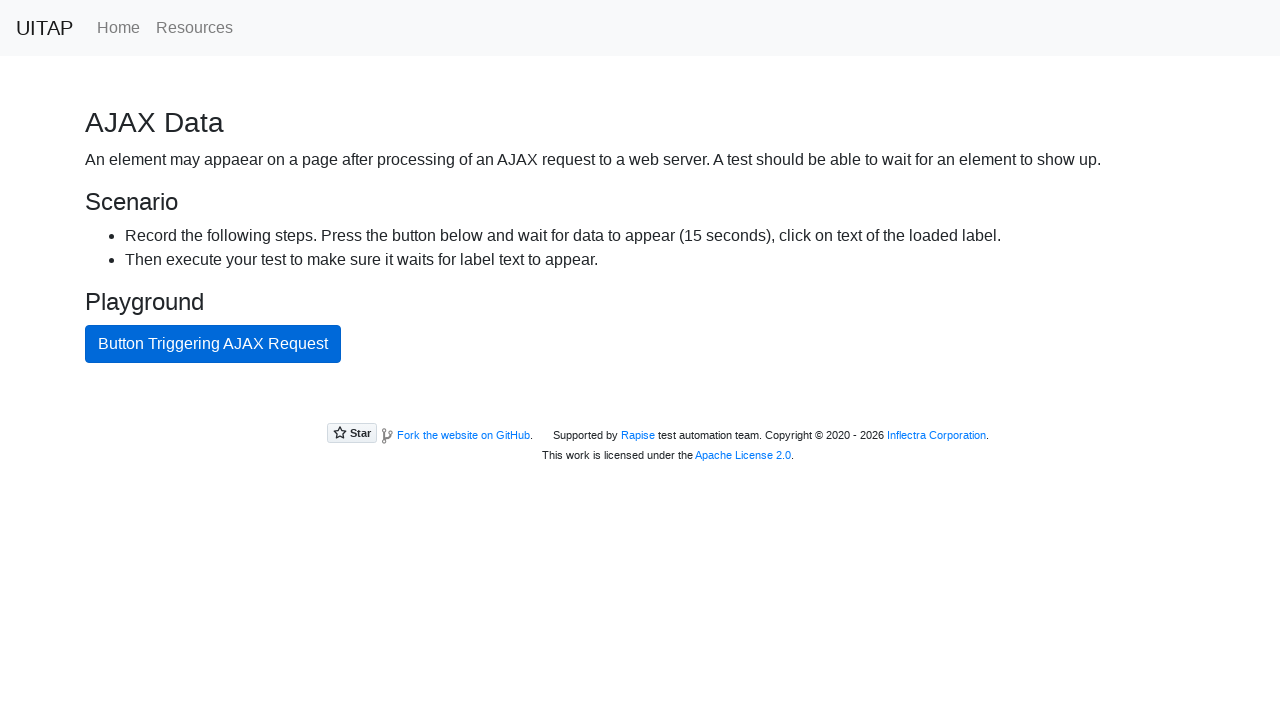

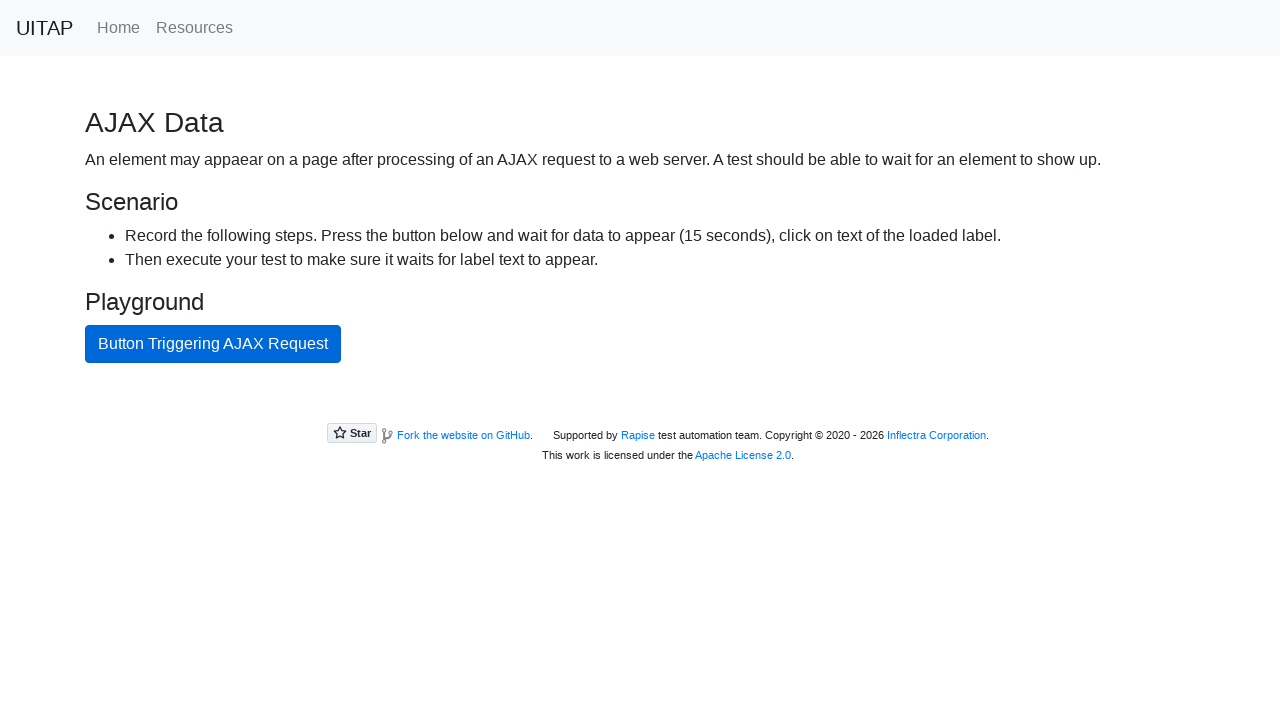